Waits for price to reach $100, books an item, then solves a mathematical equation based on a displayed value

Starting URL: http://suninjuly.github.io/explicit_wait2.html

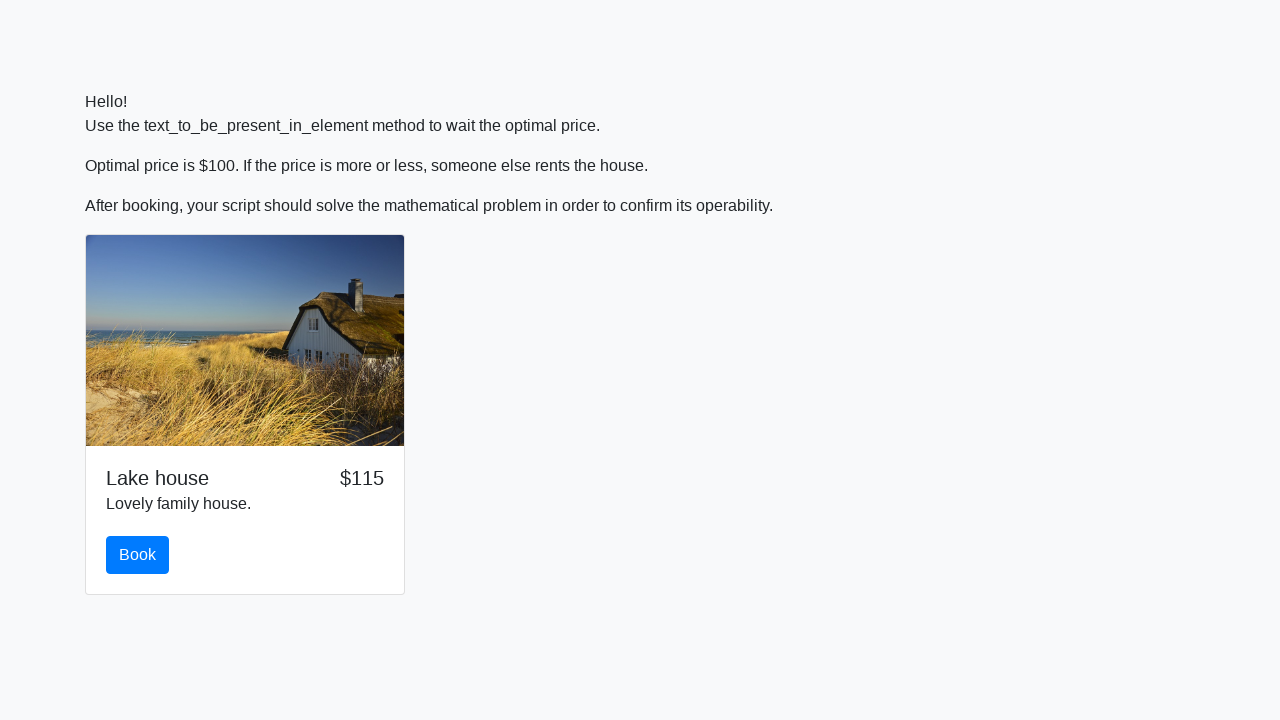

Waited for price to reach $100
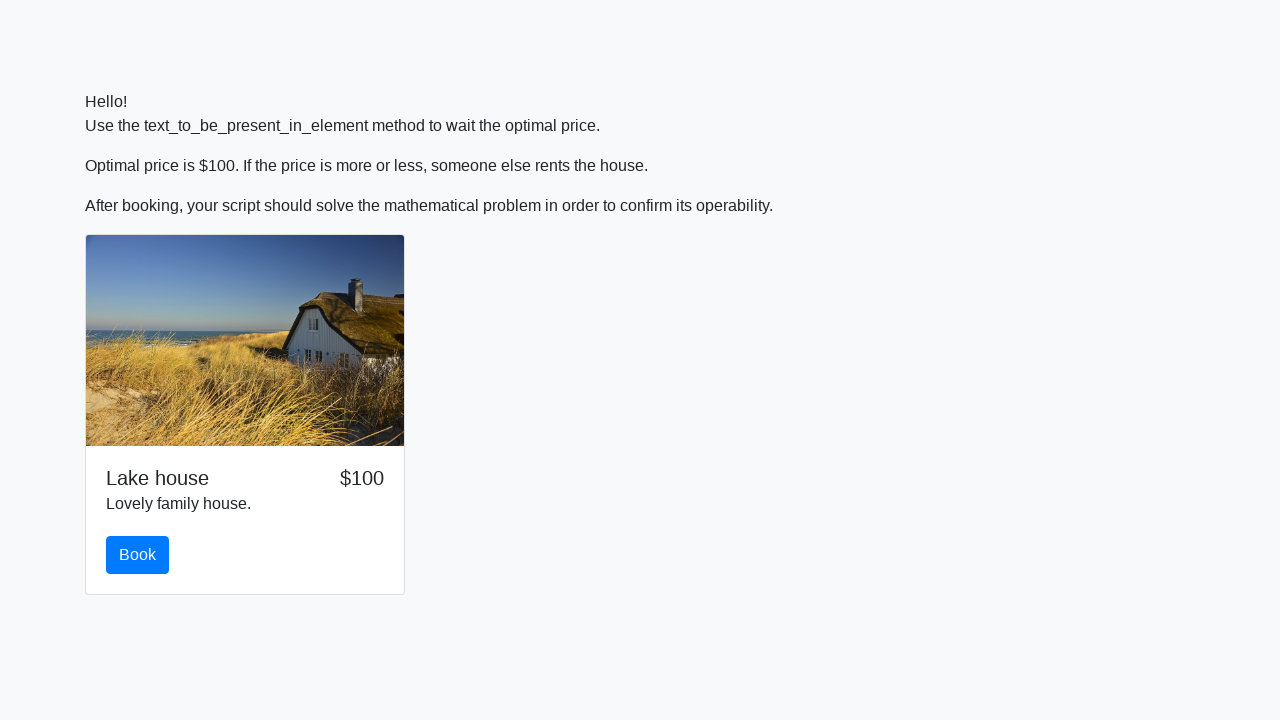

Clicked the book button at (138, 555) on #book
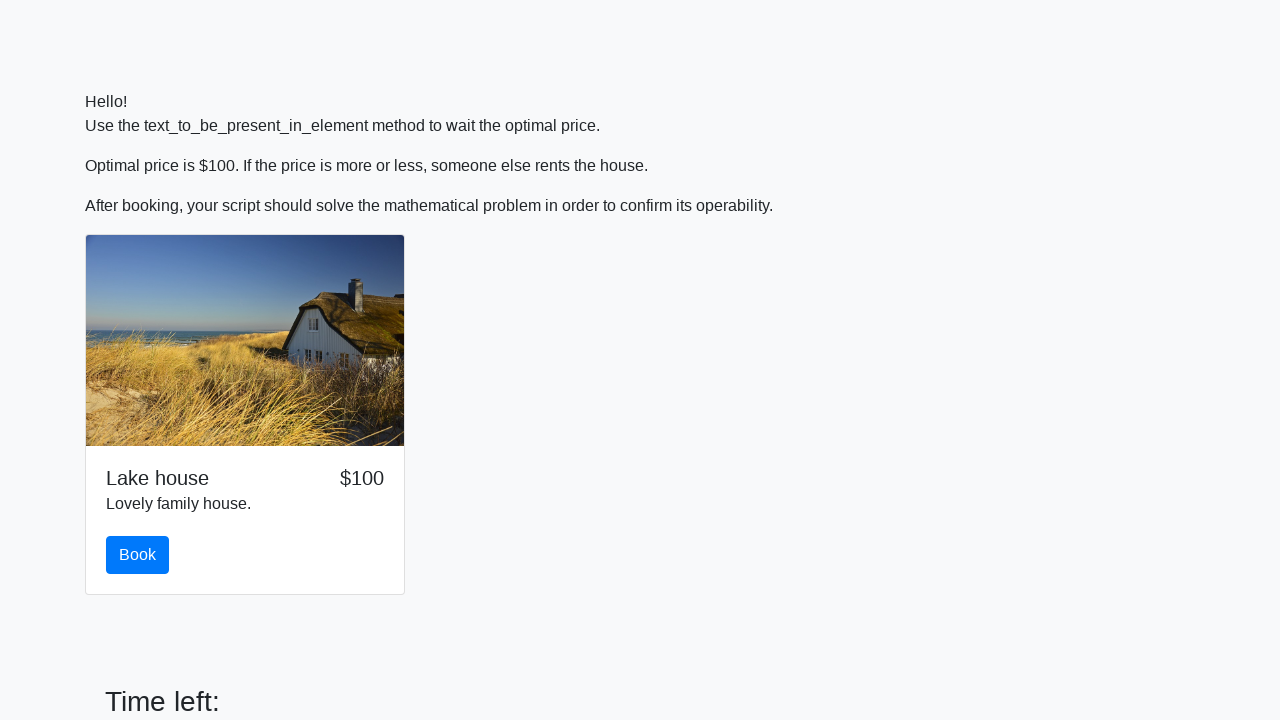

Retrieved the input value for equation calculation
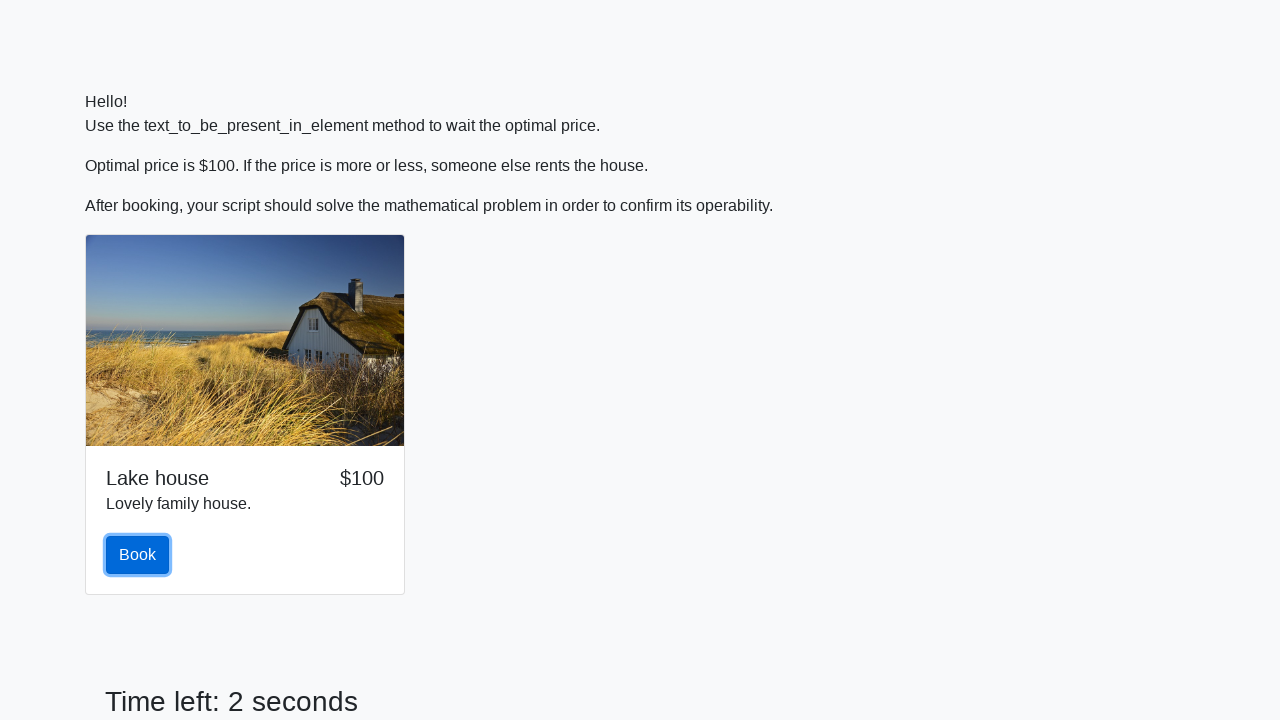

Calculated equation result: log(abs(12*sin(198.0))) = -0.04610352145821366
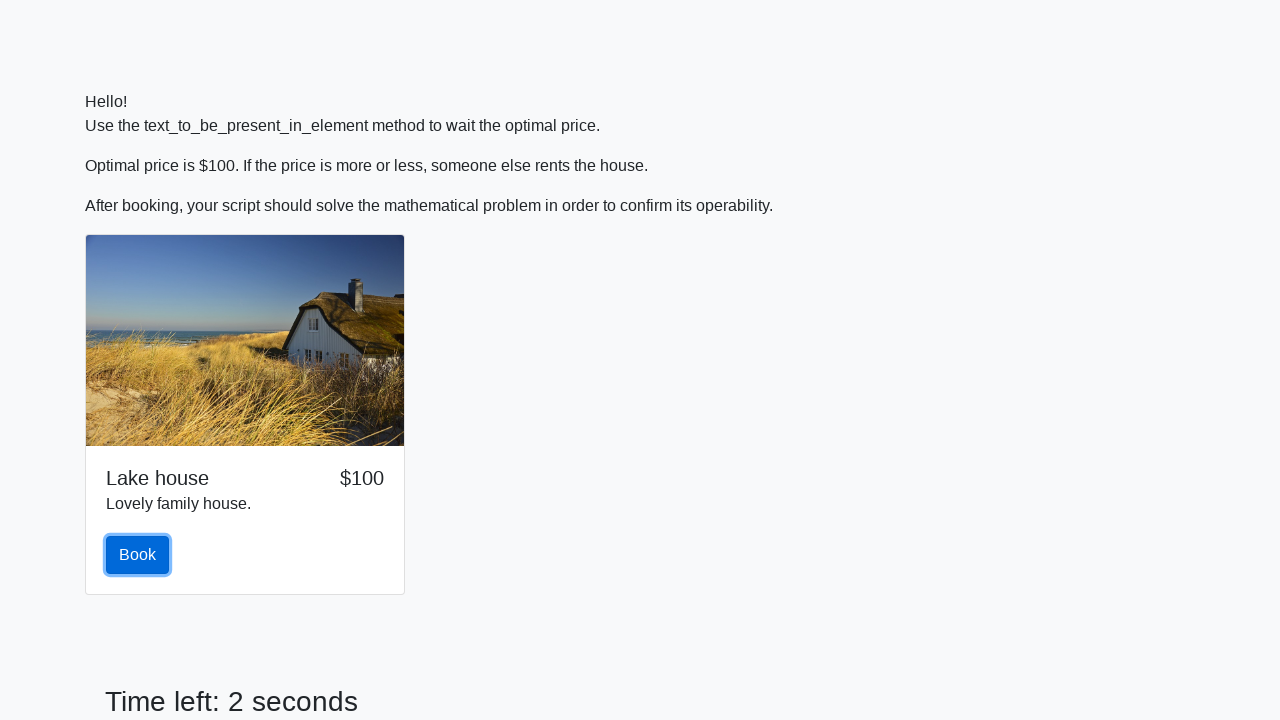

Filled in the calculated answer on #answer
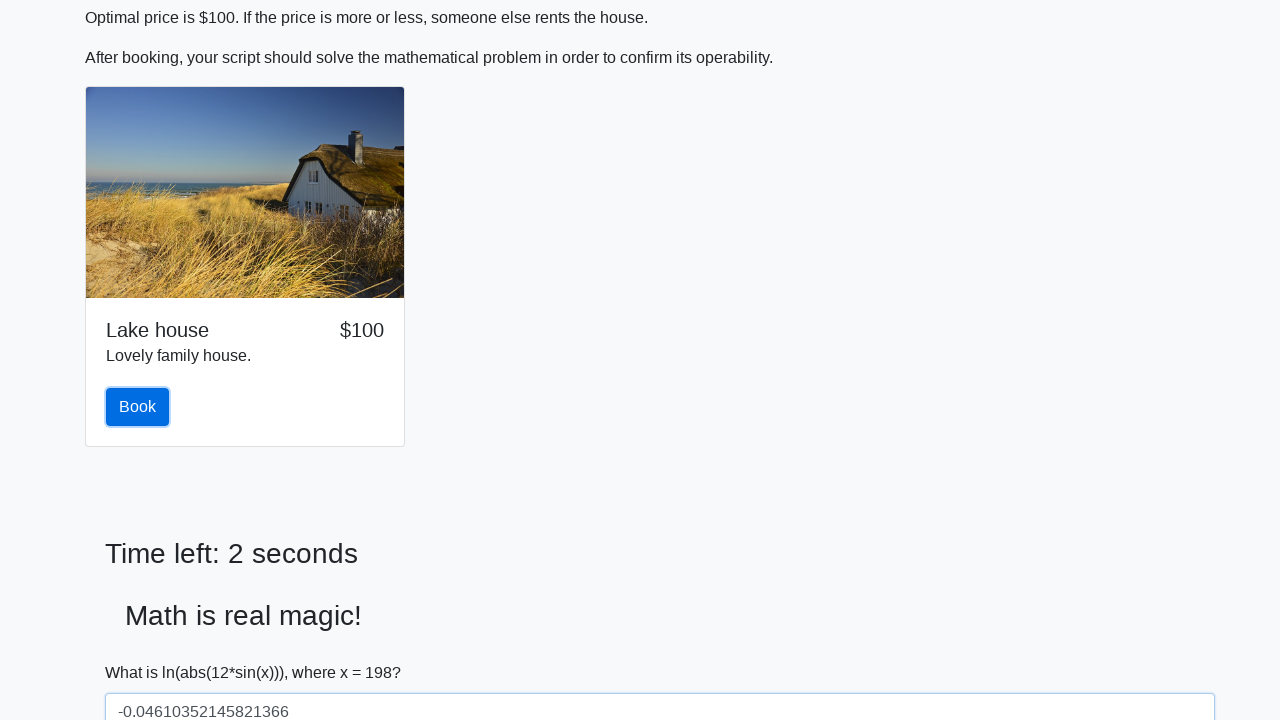

Clicked the solve button to submit the answer at (143, 651) on #solve
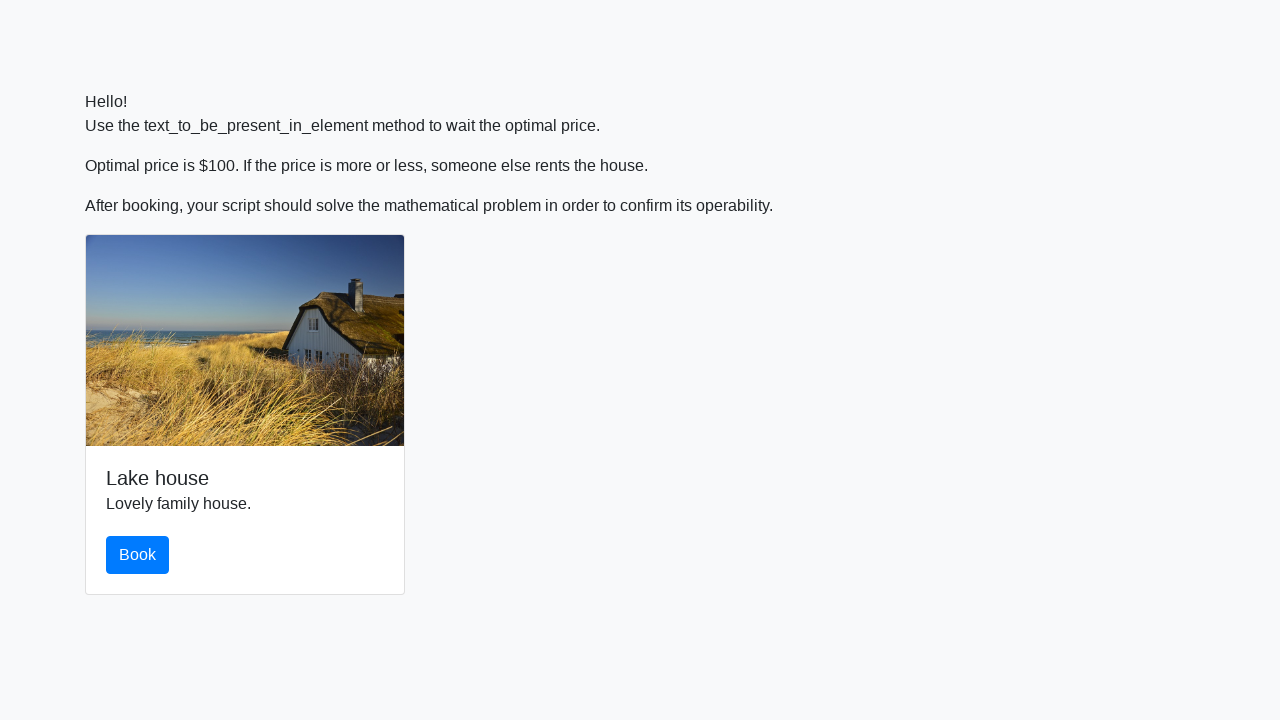

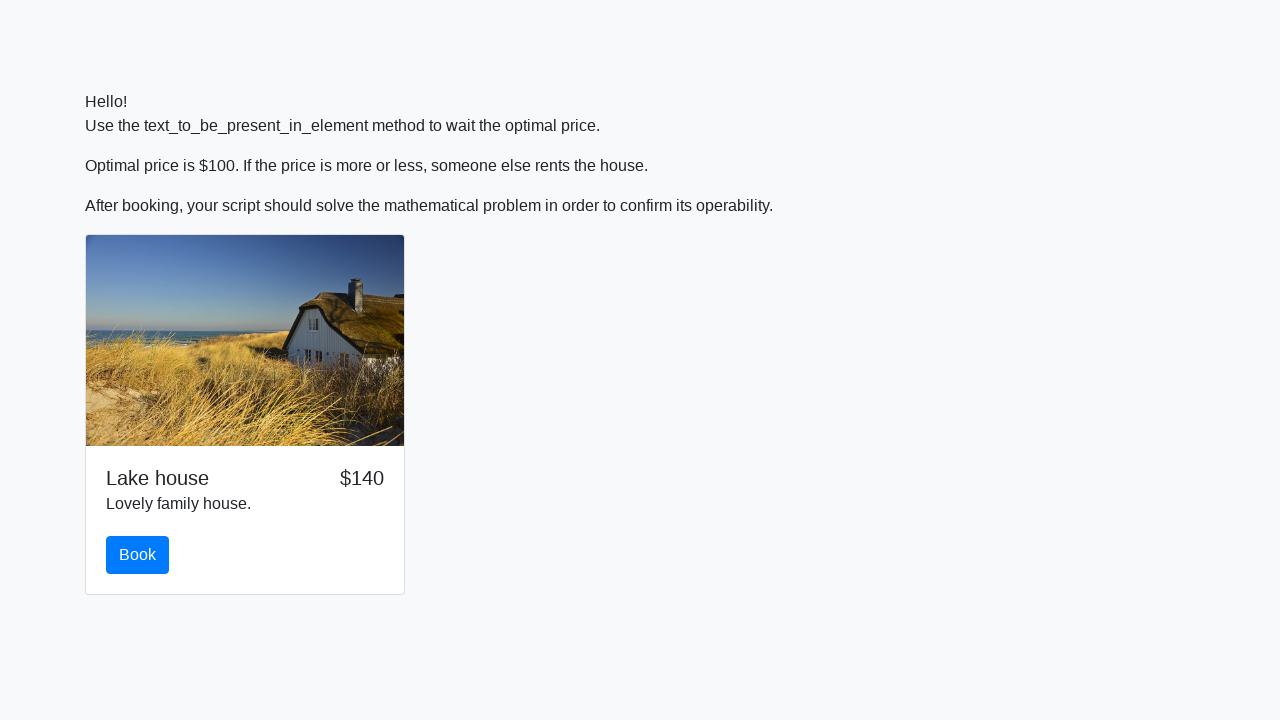